Tests the American Airlines flight booking page by clicking on the origin airport input field to begin a flight search

Starting URL: https://www.aa.com/homePage.do

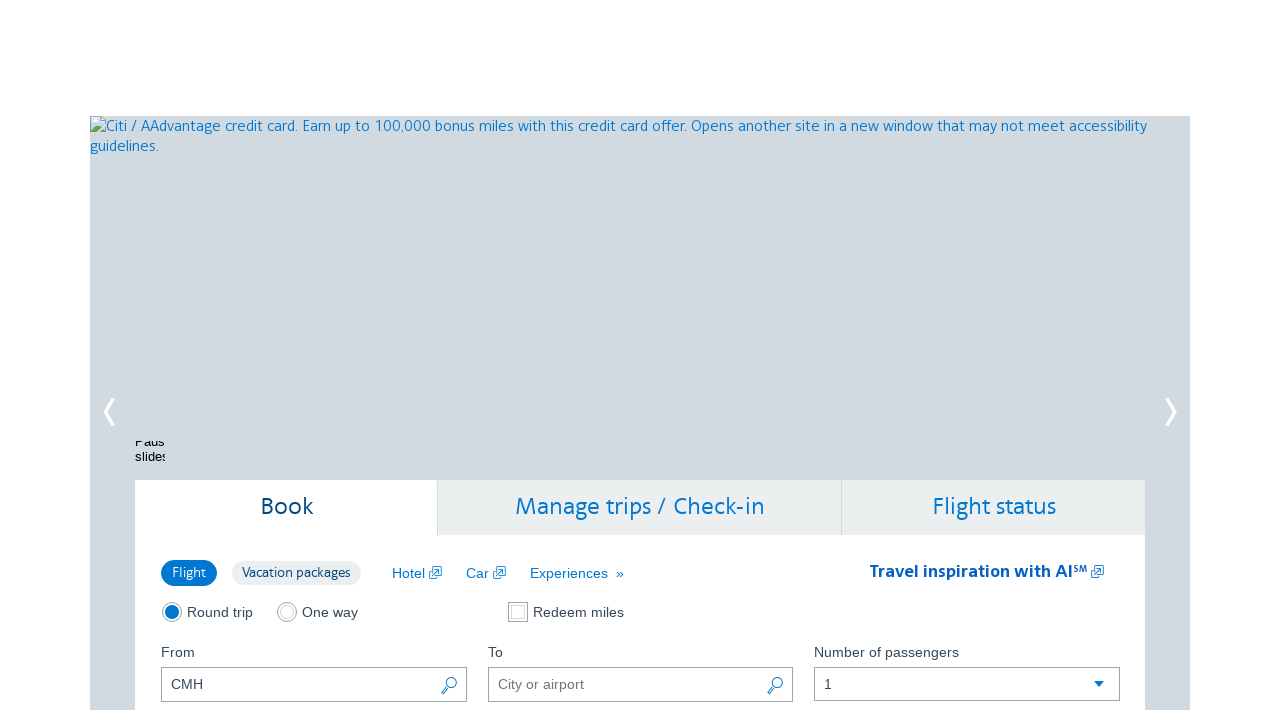

Navigated to American Airlines home page
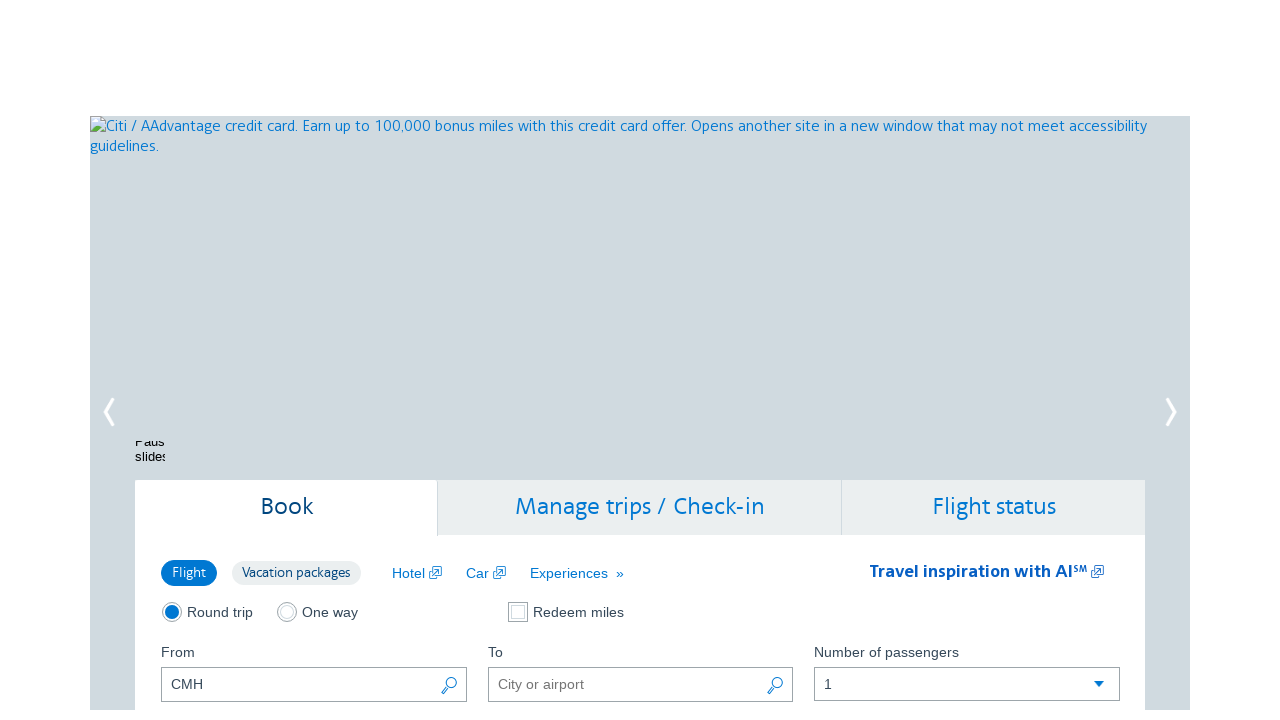

Clicked on the origin airport input field to begin flight search at (314, 685) on input#reservationFlightSearchForm\.originAirport
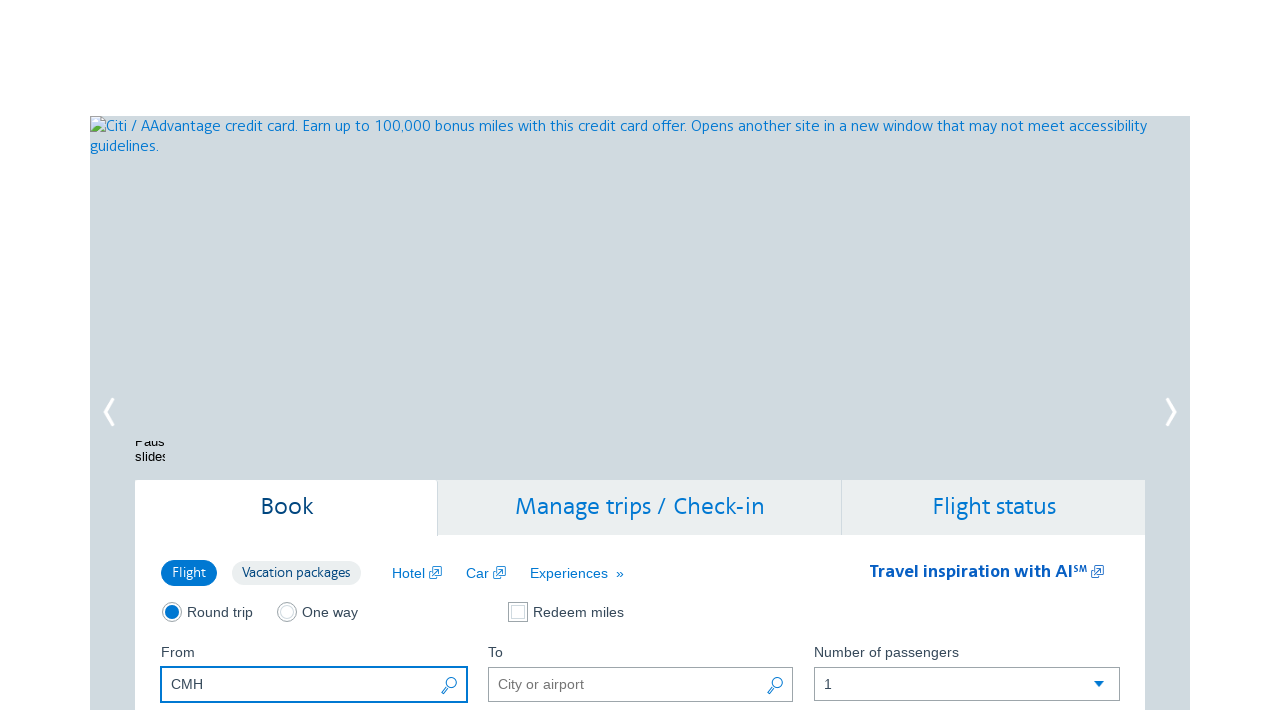

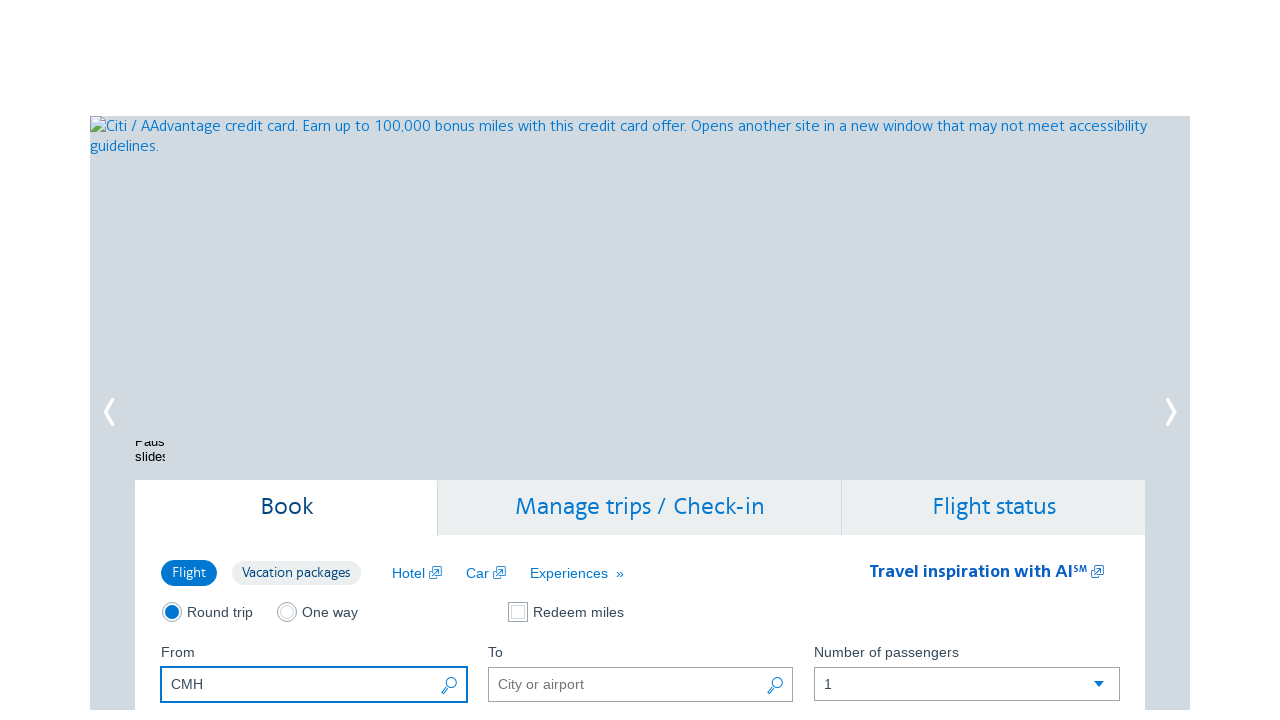